Tests calendar date picker functionality by navigating through year/month views and selecting a specific date (May 13, 2027)

Starting URL: https://rahulshettyacademy.com/seleniumPractise/#/offers

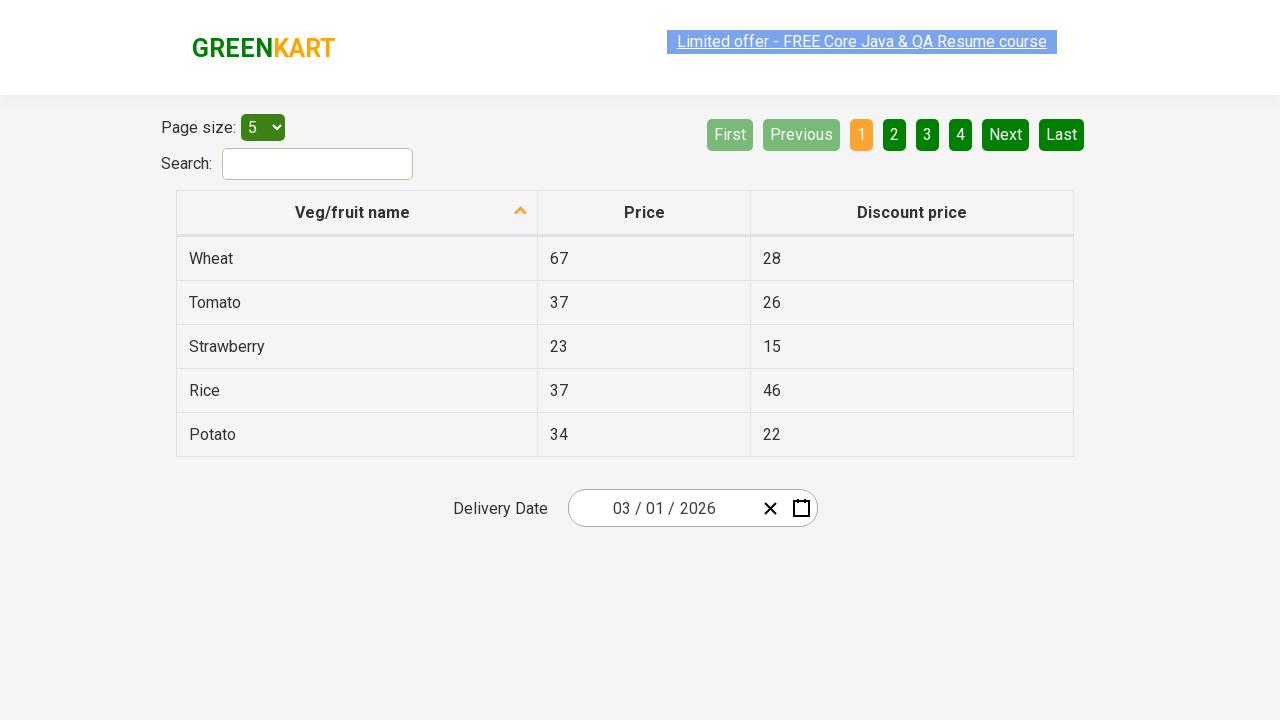

Clicked calendar button to open date picker at (801, 508) on .react-date-picker__calendar-button__icon
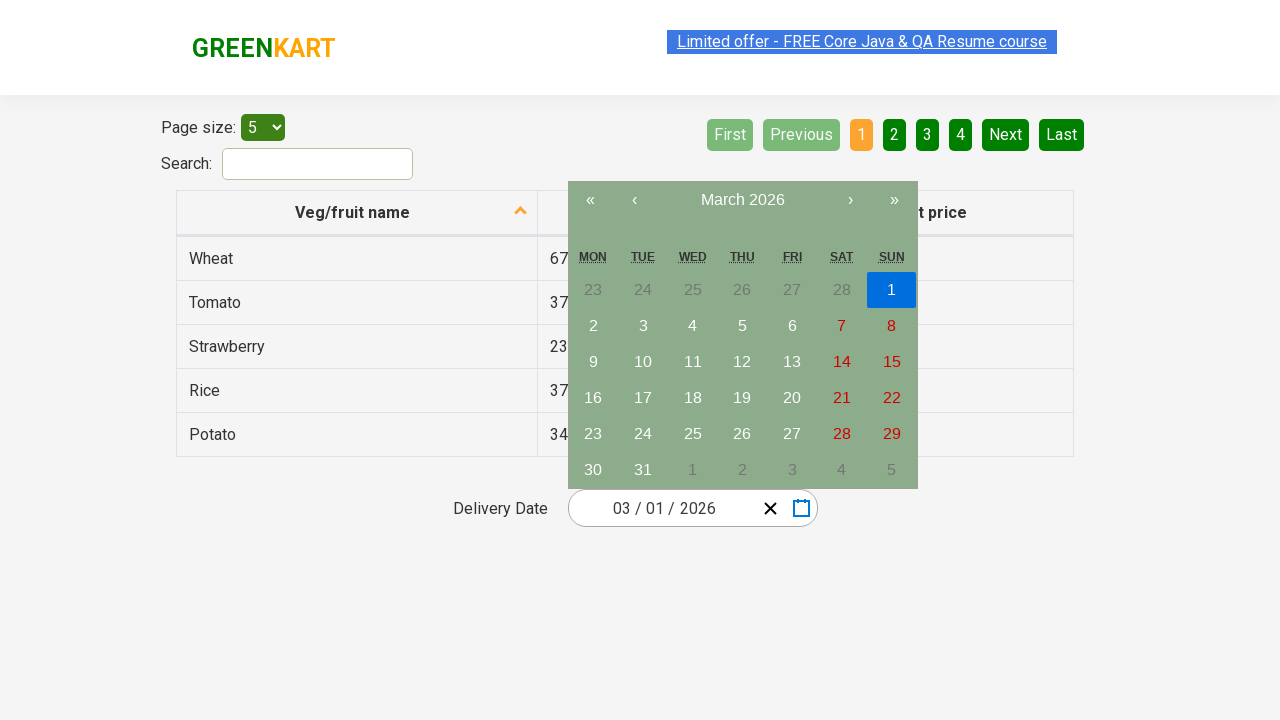

Clicked navigation label to navigate up one level in calendar view at (742, 200) on .react-calendar__navigation__label
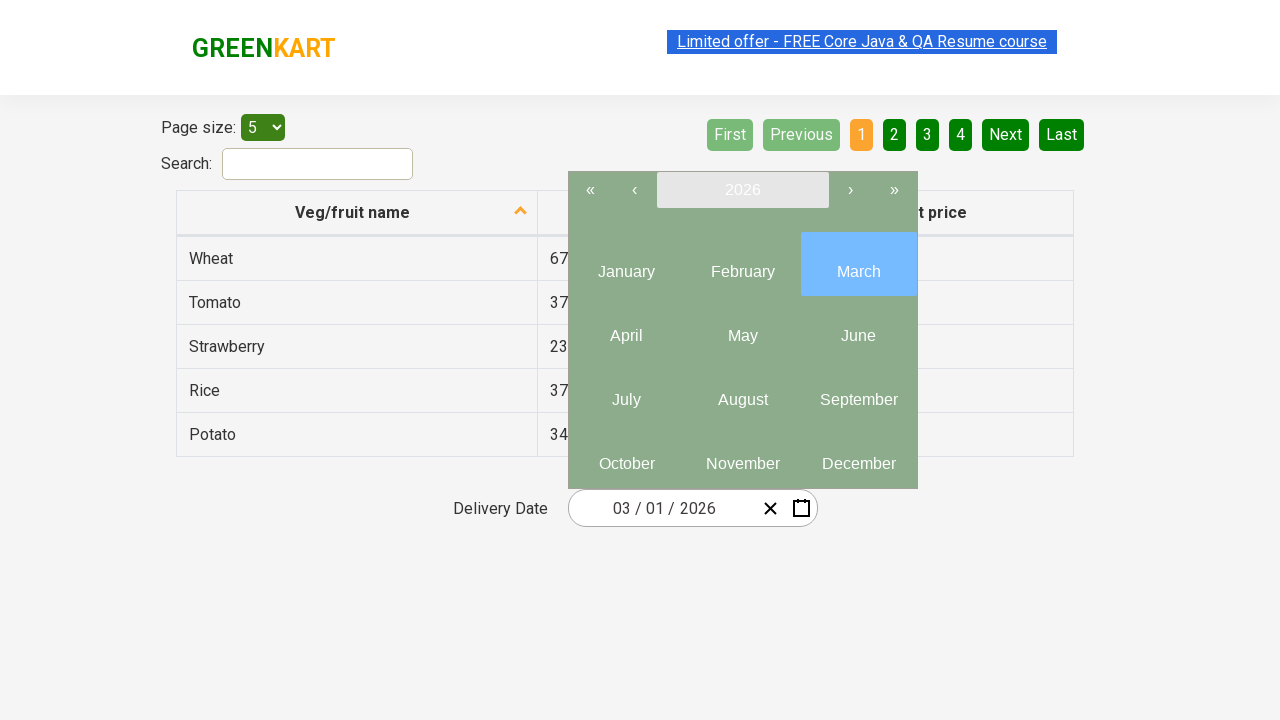

Clicked navigation label again to reach year view at (742, 190) on .react-calendar__navigation__label
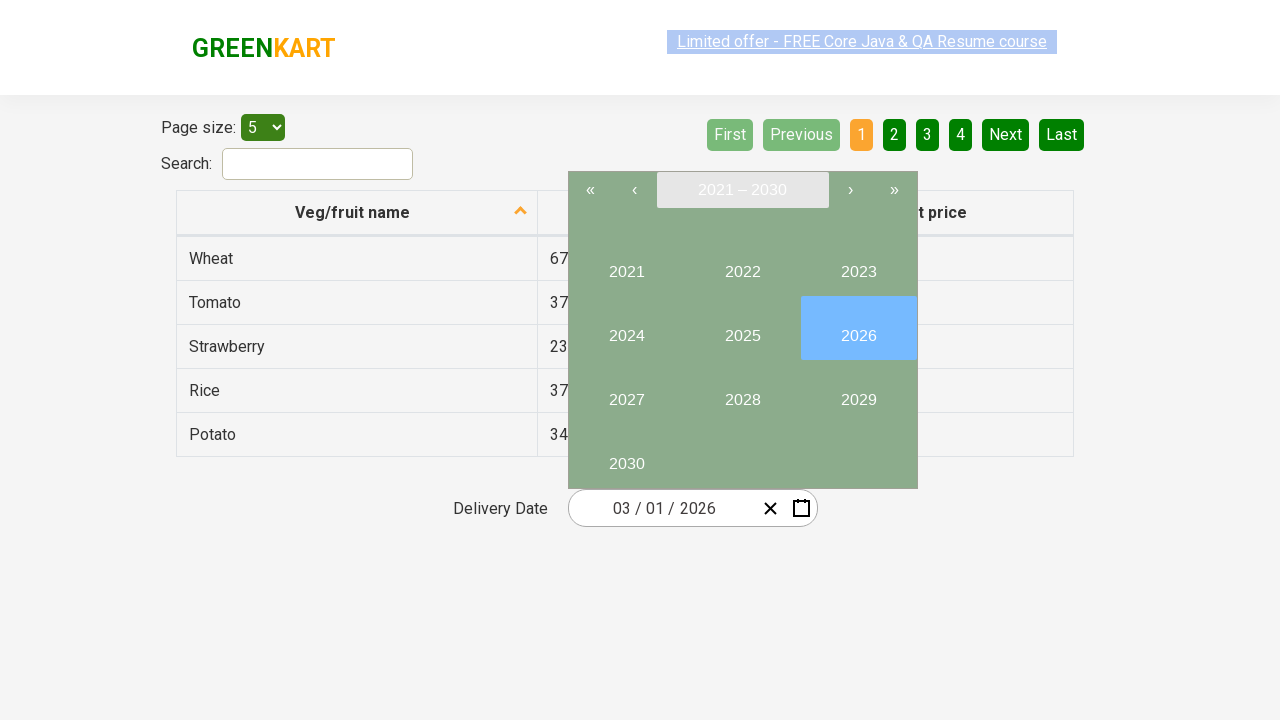

Selected year 2027 from year view at (626, 392) on button:has-text('2027')
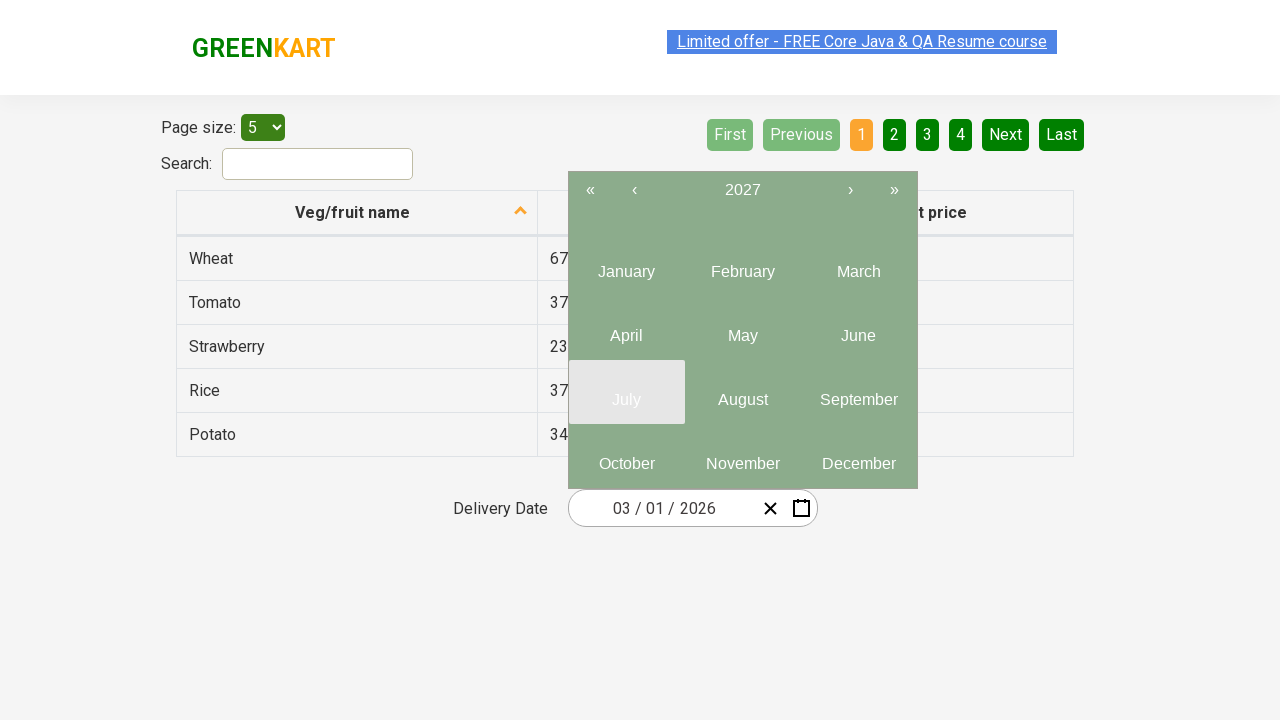

Selected May from month view for year 2027 at (742, 328) on .react-calendar__year-view__months__month >> nth=4
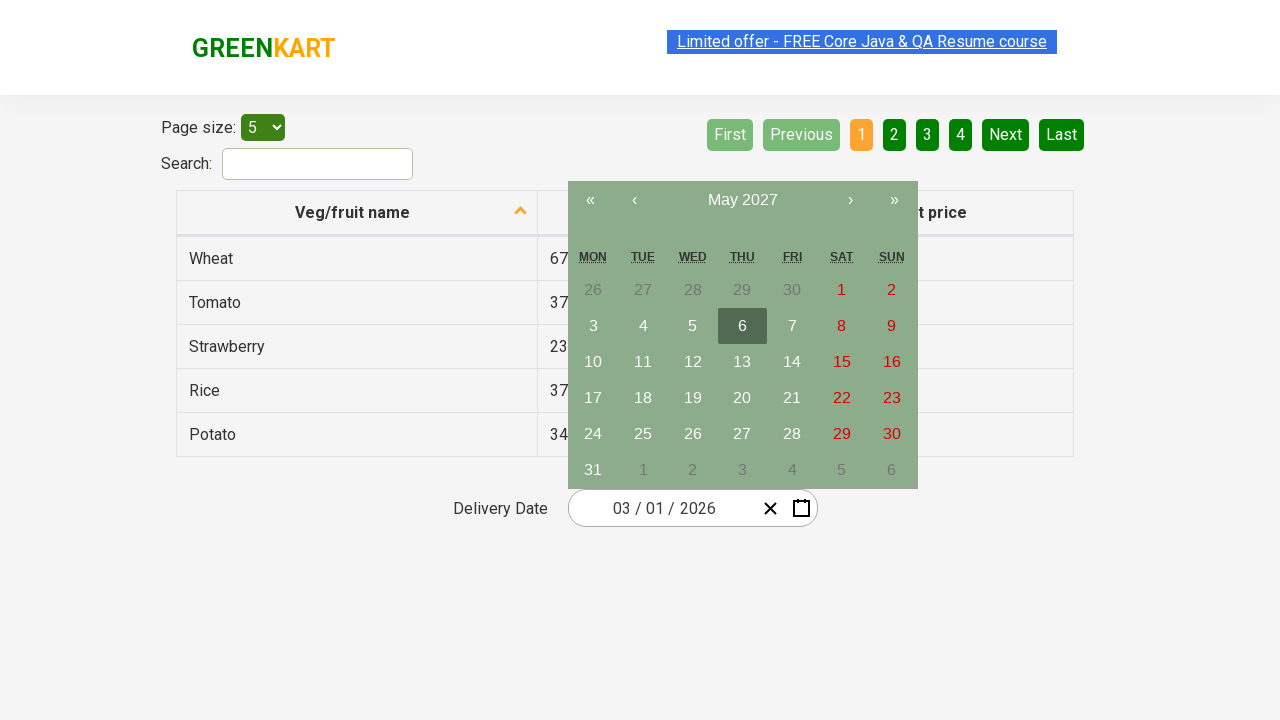

Selected May 13, 2027 from calendar date picker at (742, 362) on abbr:has-text('13')
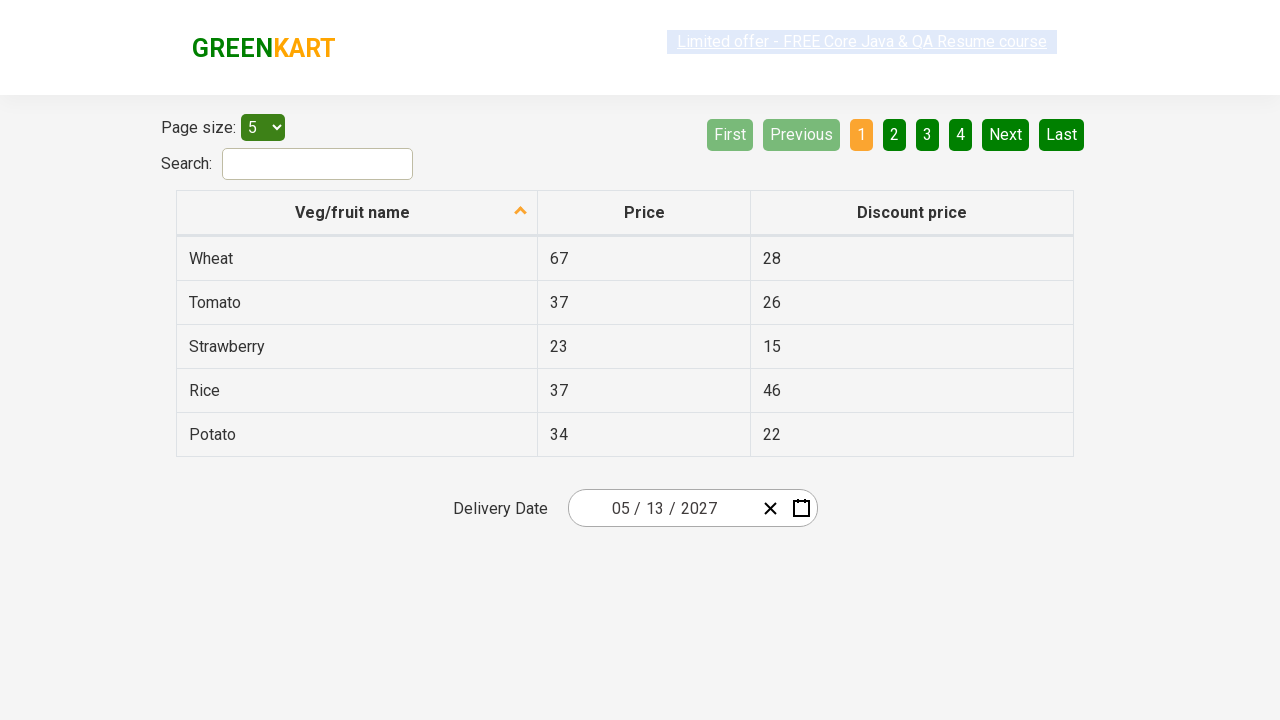

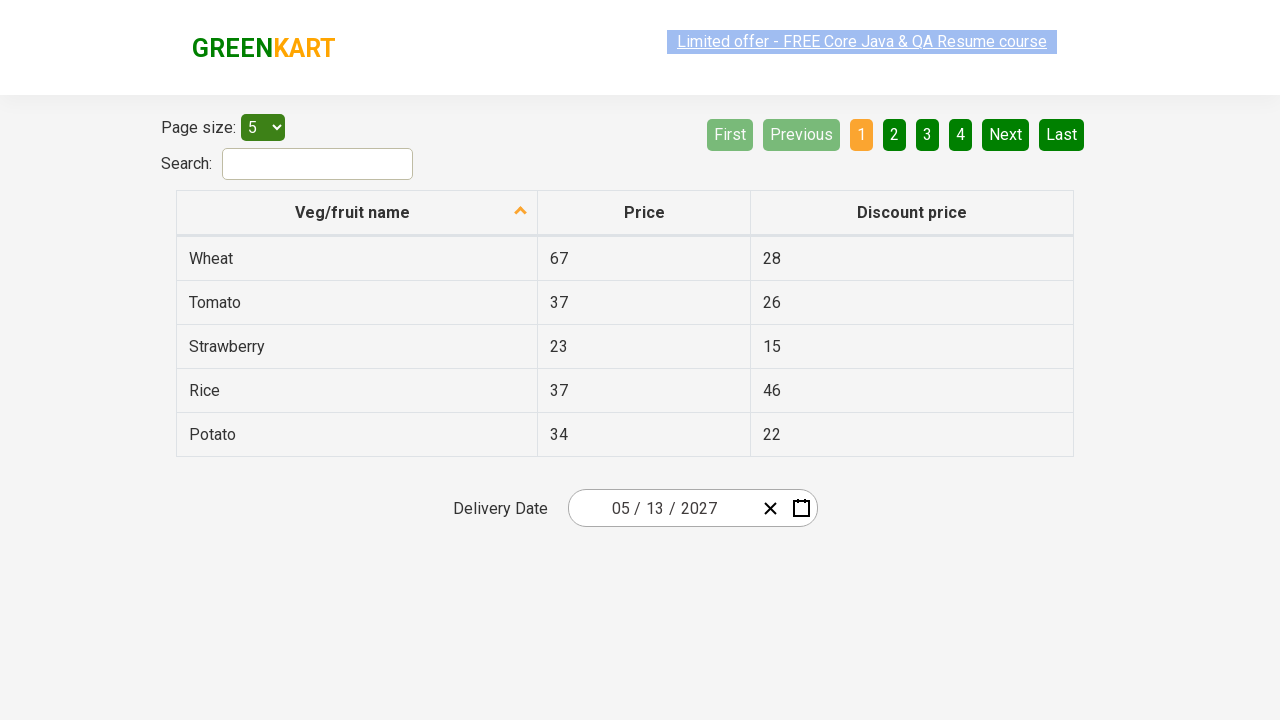